Tests file upload functionality on an Angular file upload demo page by uploading files through two separate file input elements.

Starting URL: http://nervgh.github.io/pages/angular-file-upload/examples/simple/

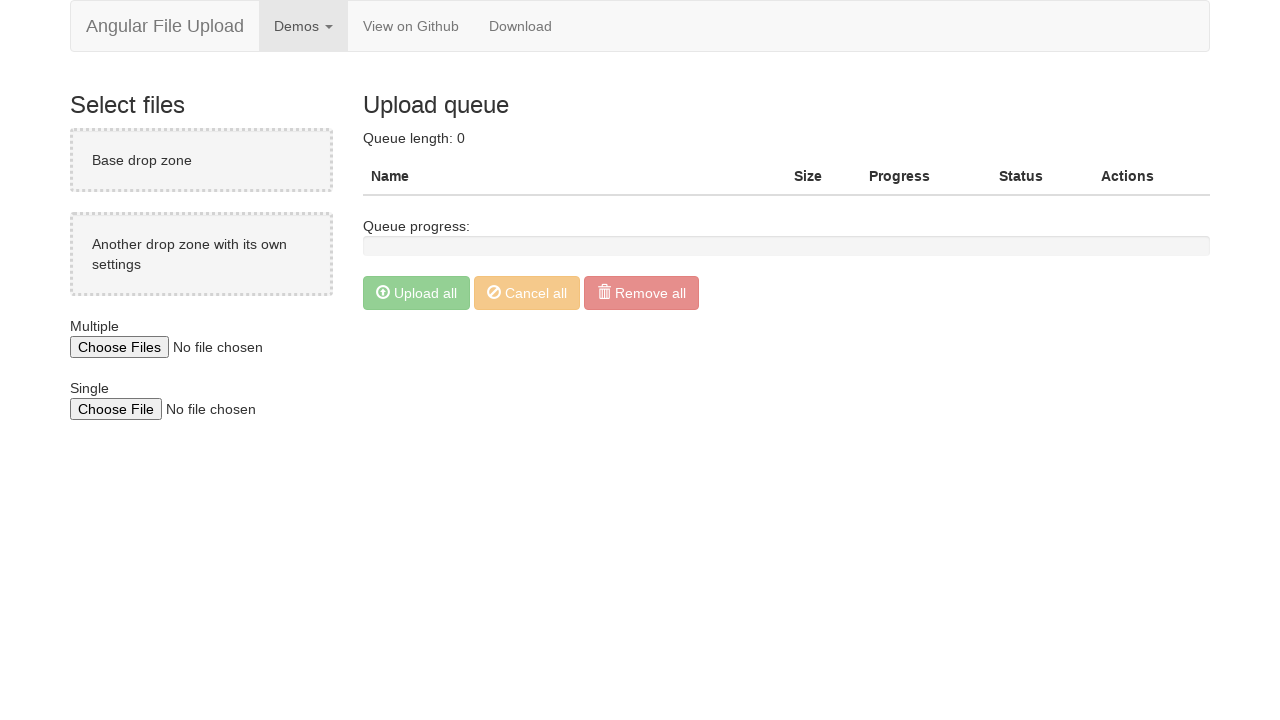

Created first test file for upload
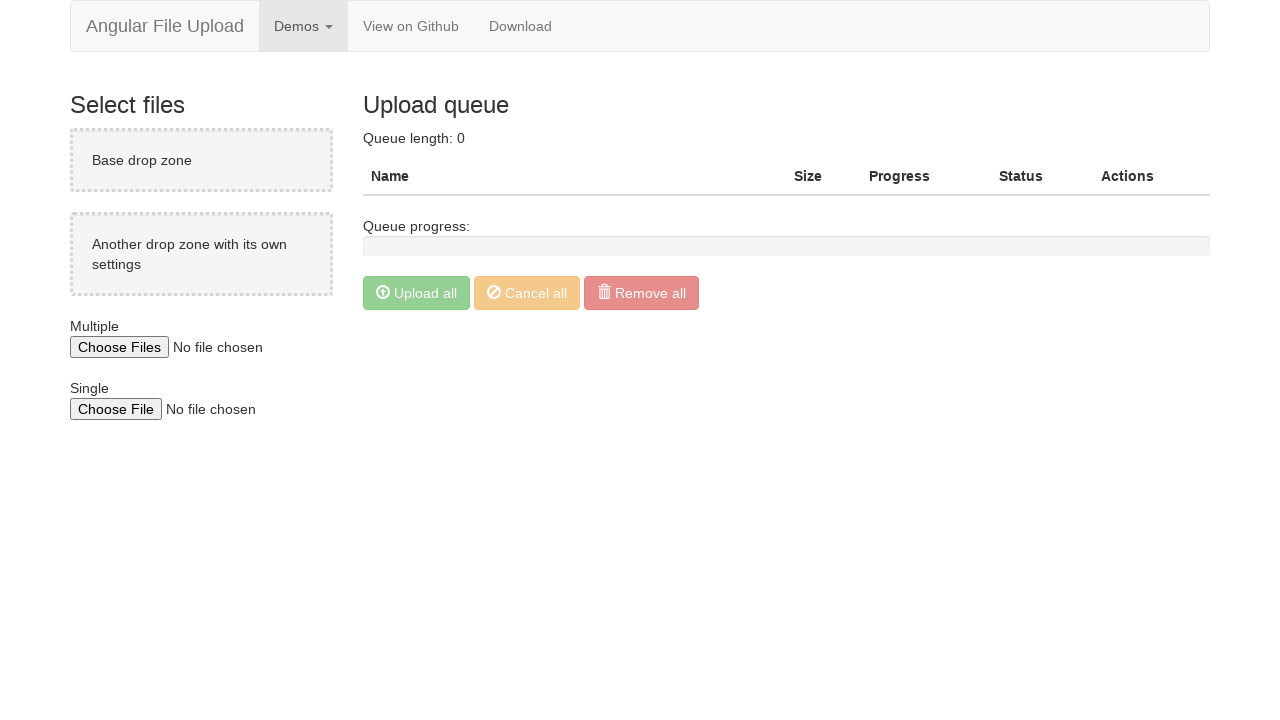

Created second test file for upload
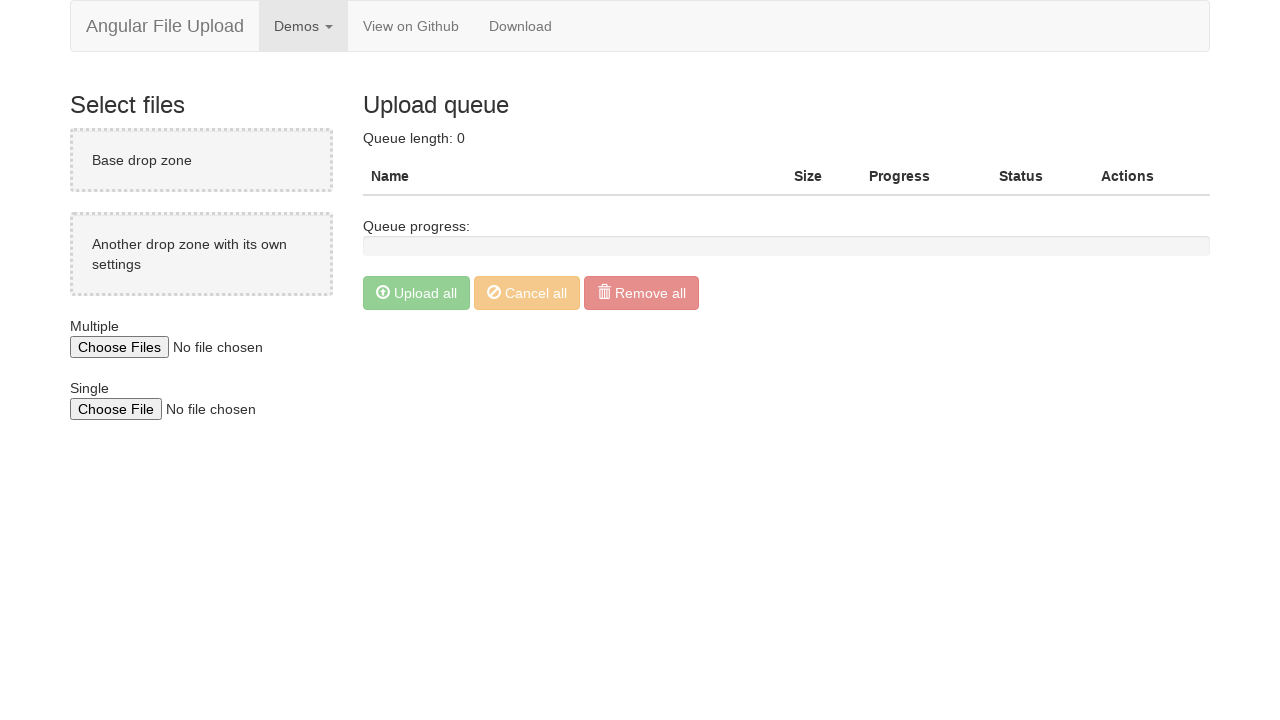

Uploaded test_upload_1.txt to first file input element
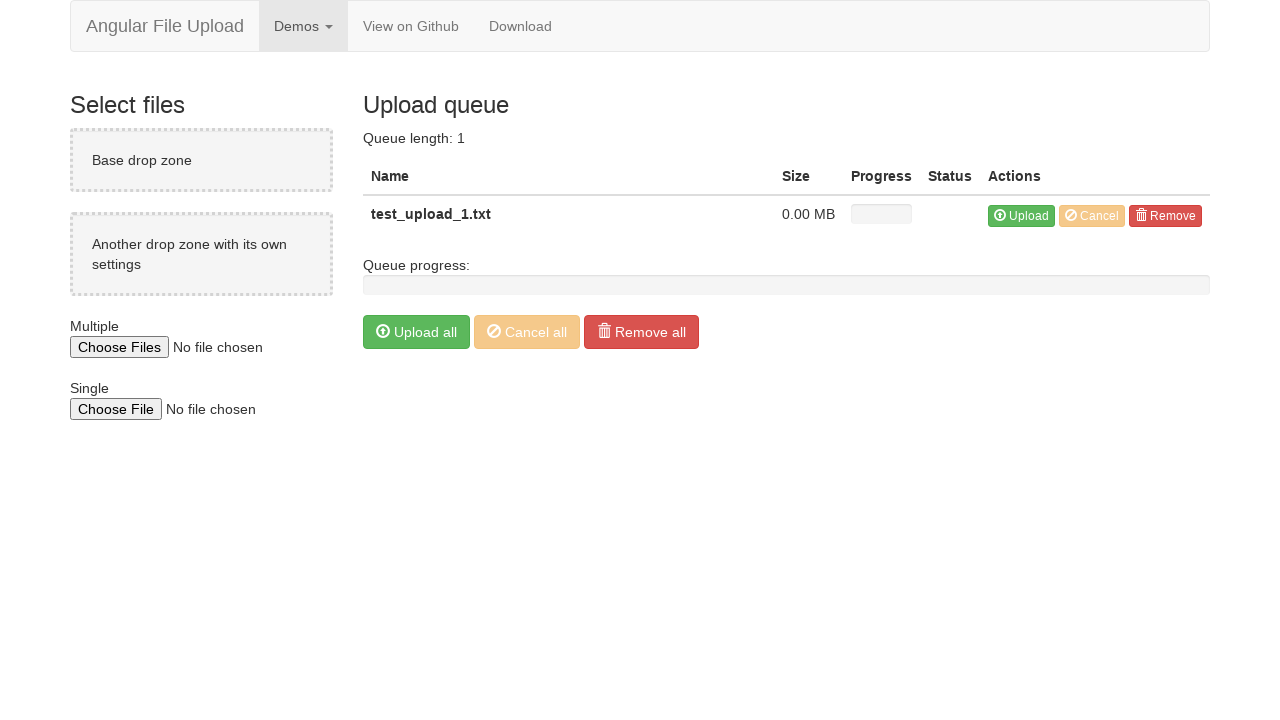

Uploaded test_upload_2.txt to second file input element
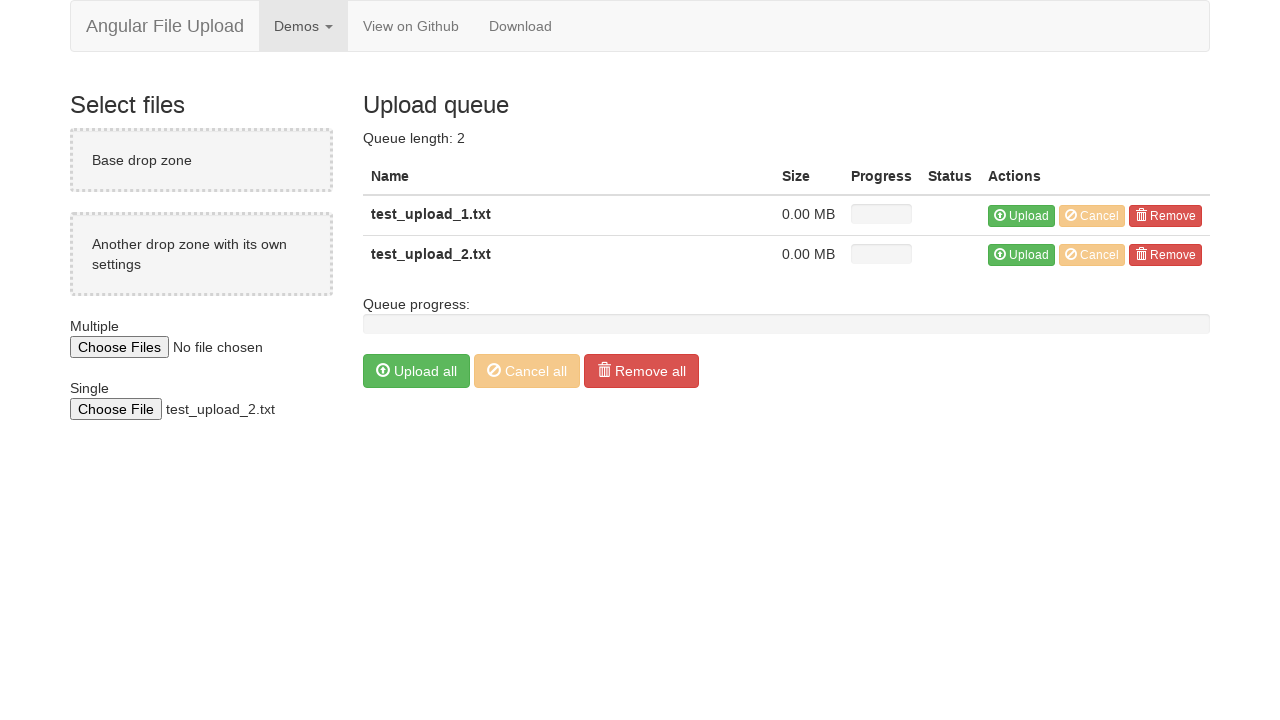

Deleted first temporary test file
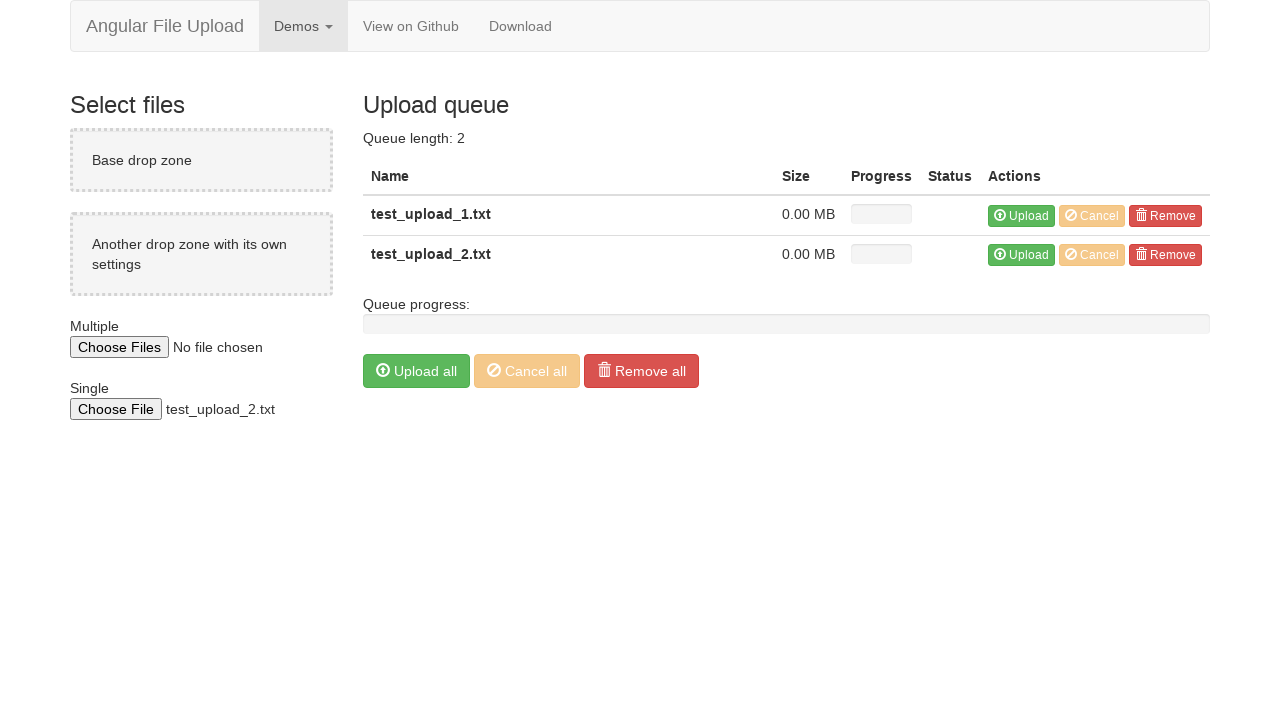

Deleted second temporary test file
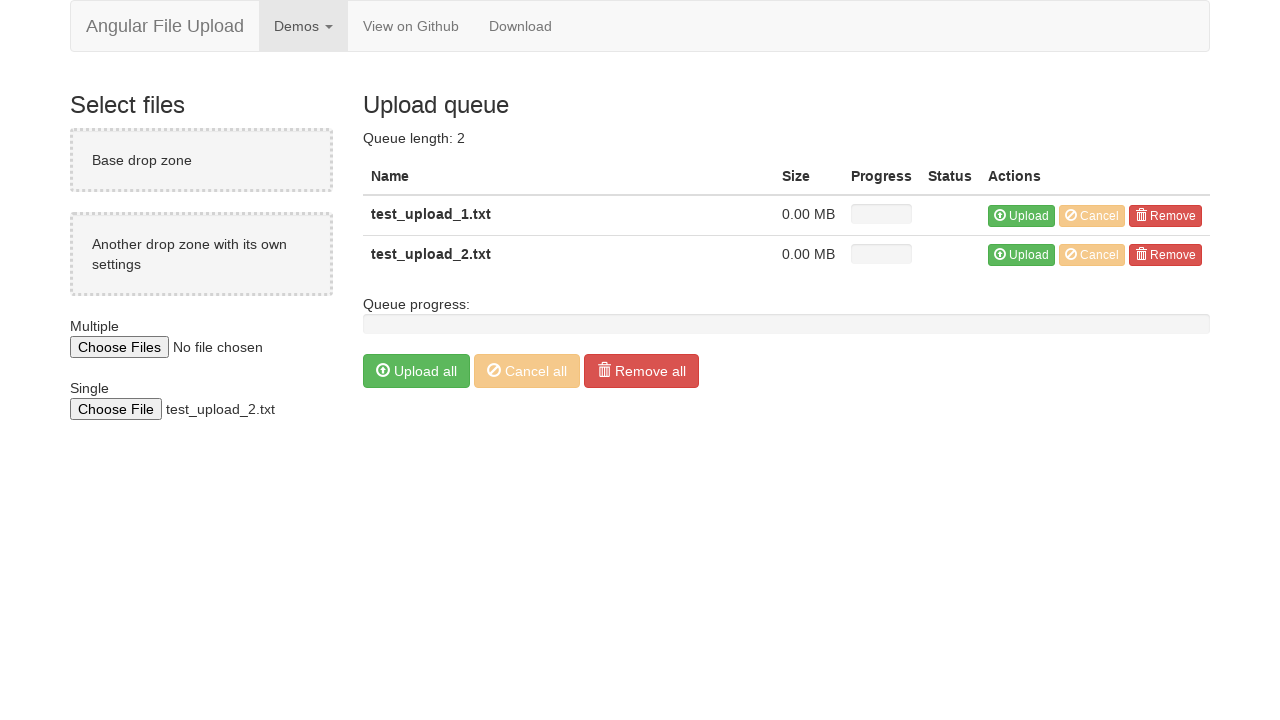

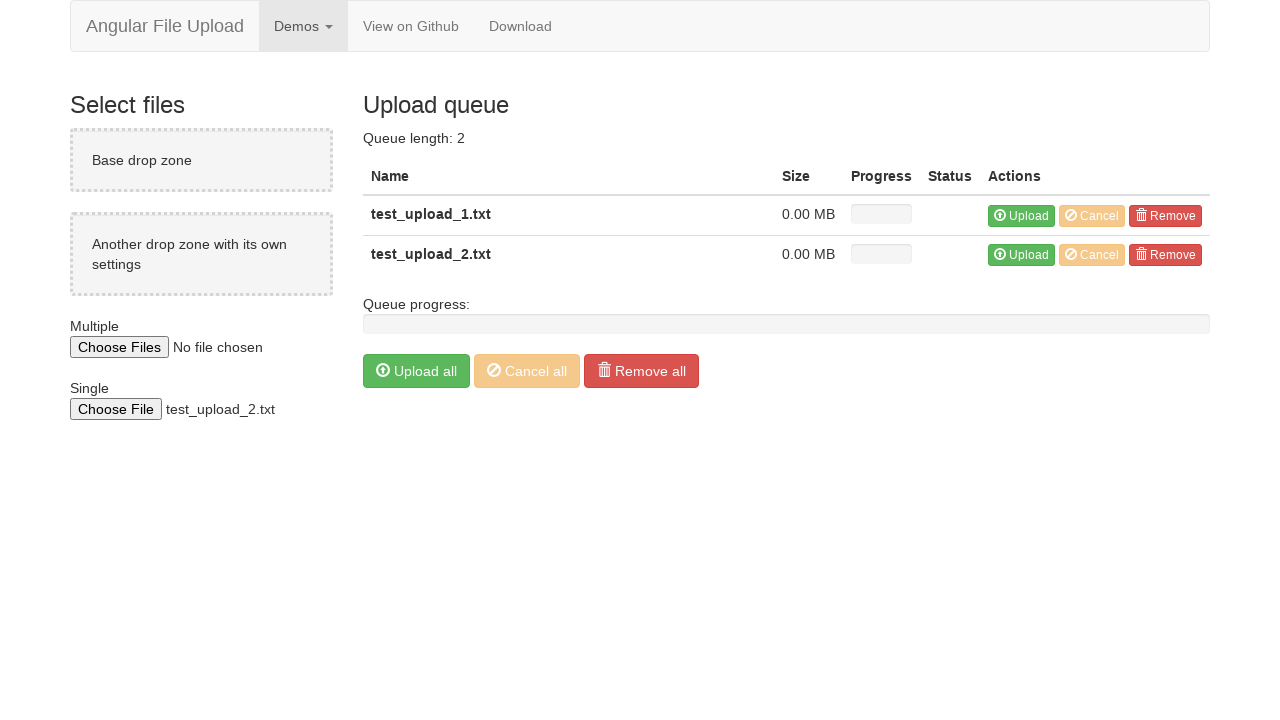